Opens the Sauce Demo website and sets the browser window size

Starting URL: https://www.saucedemo.com/

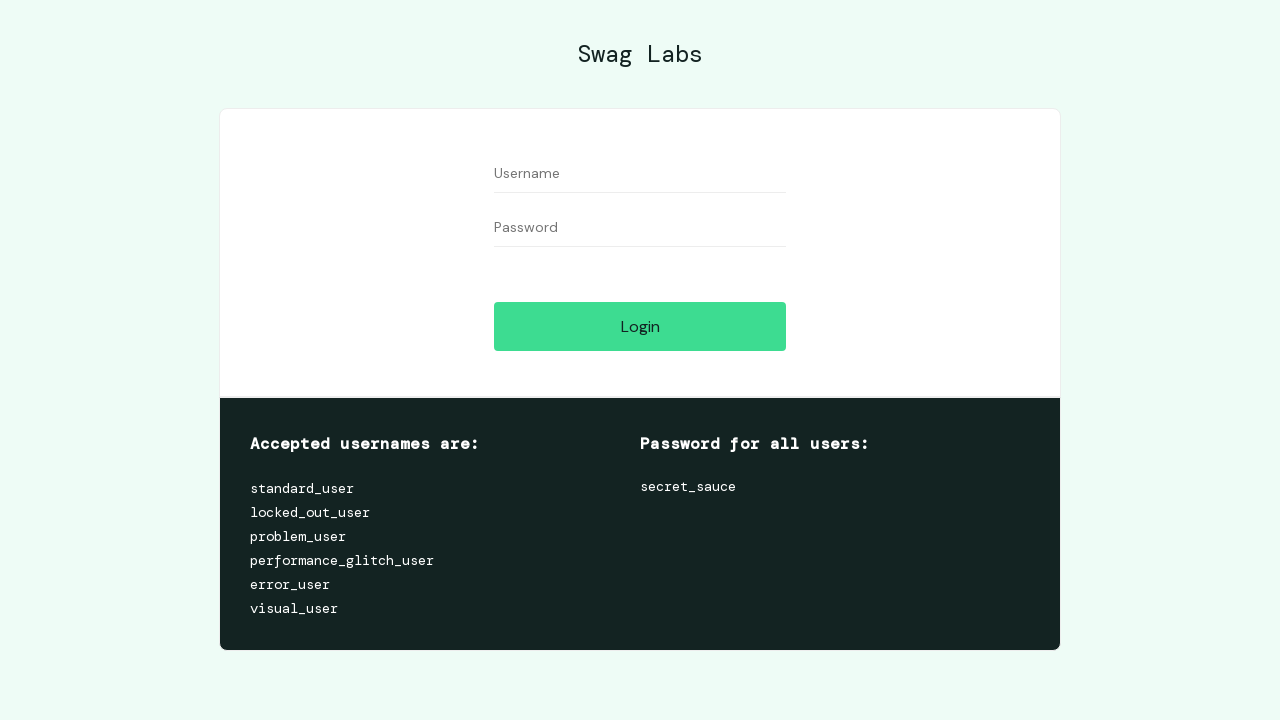

Set browser window size to 1920x1080
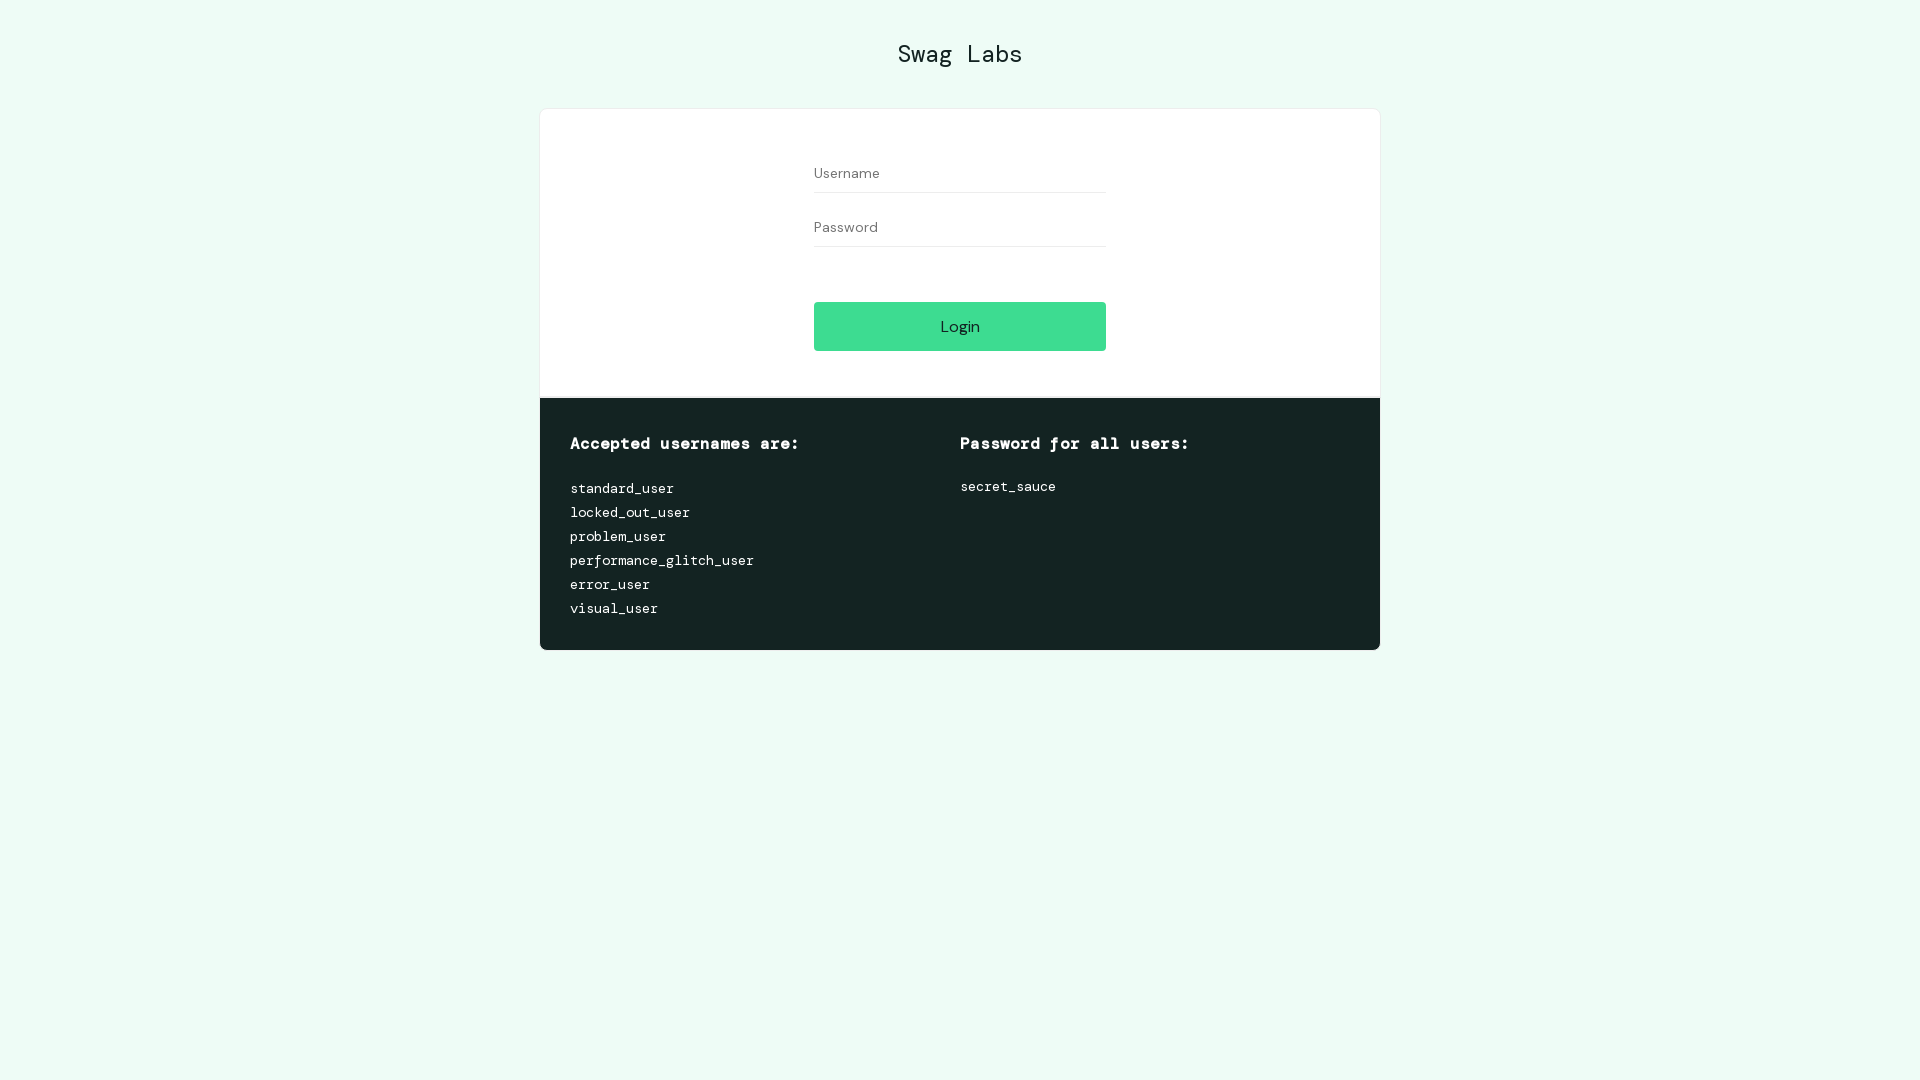

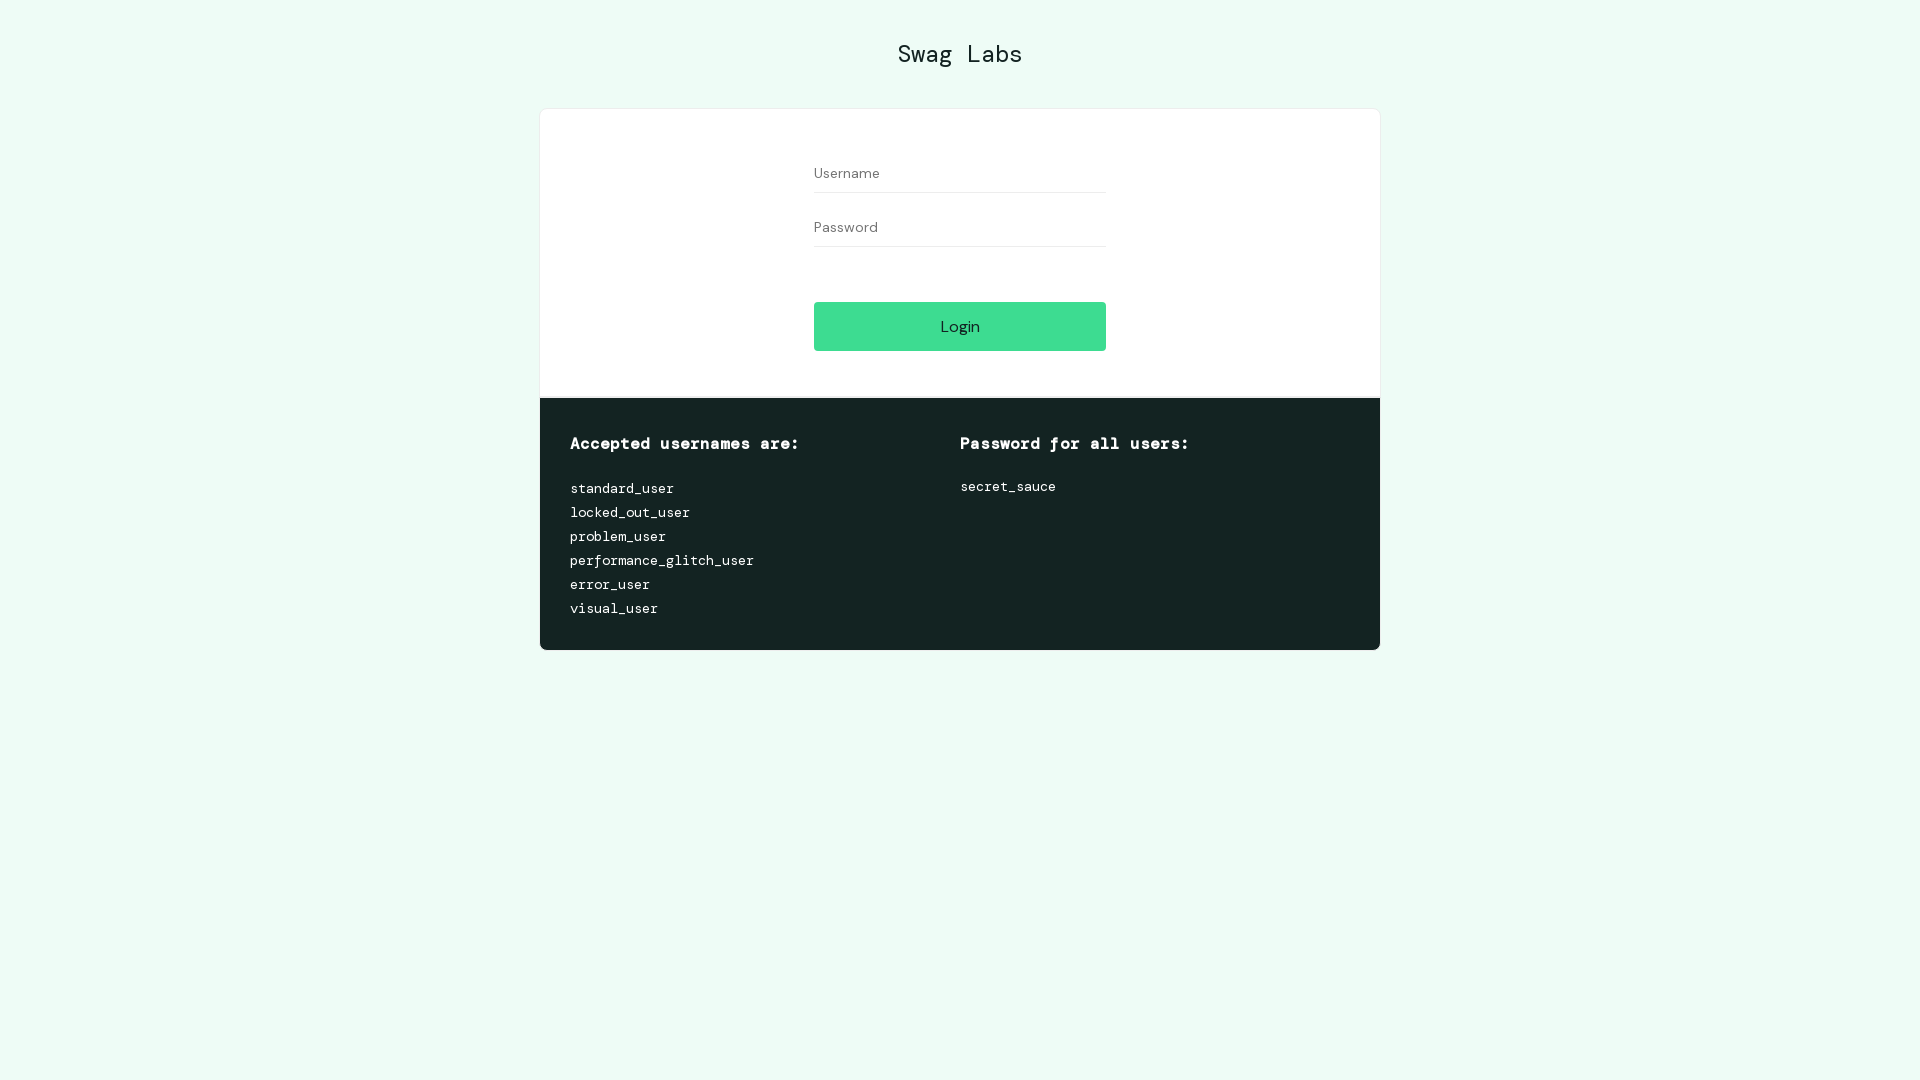